Fills a textarea with text "get()" and submits the form by clicking a submit button

Starting URL: https://suninjuly.github.io/text_input_task.html

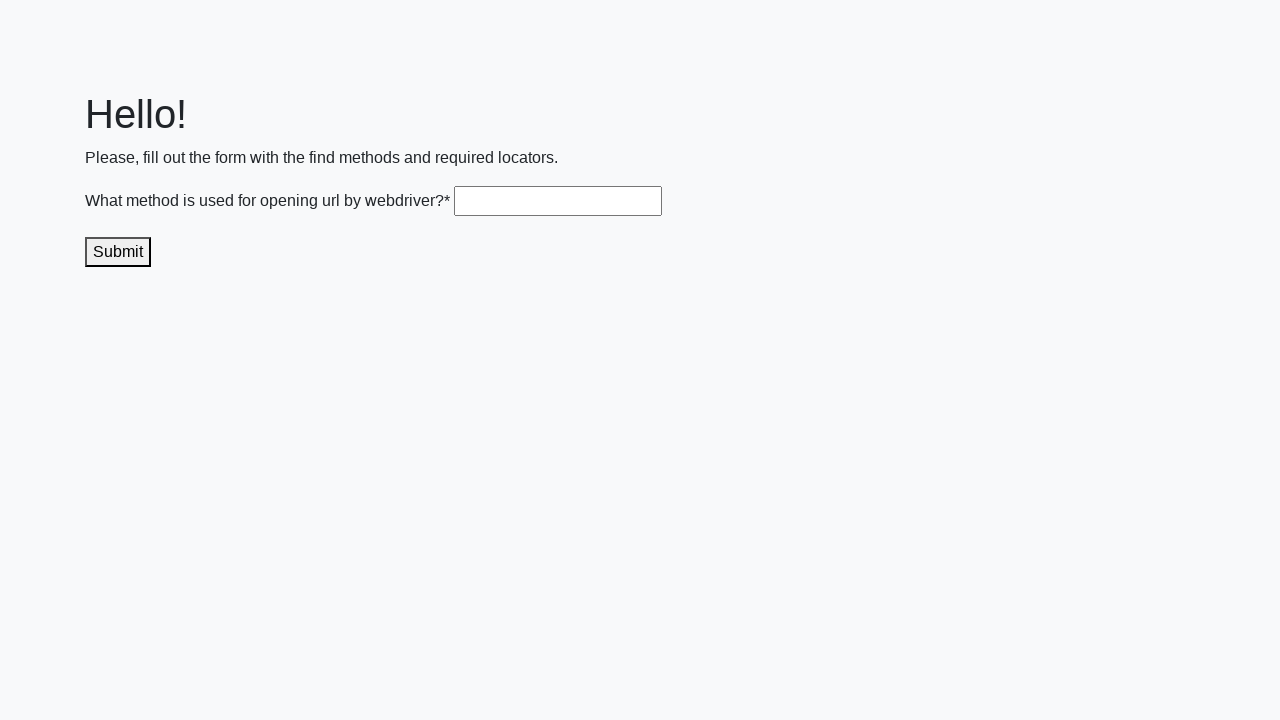

Navigated to text input task page
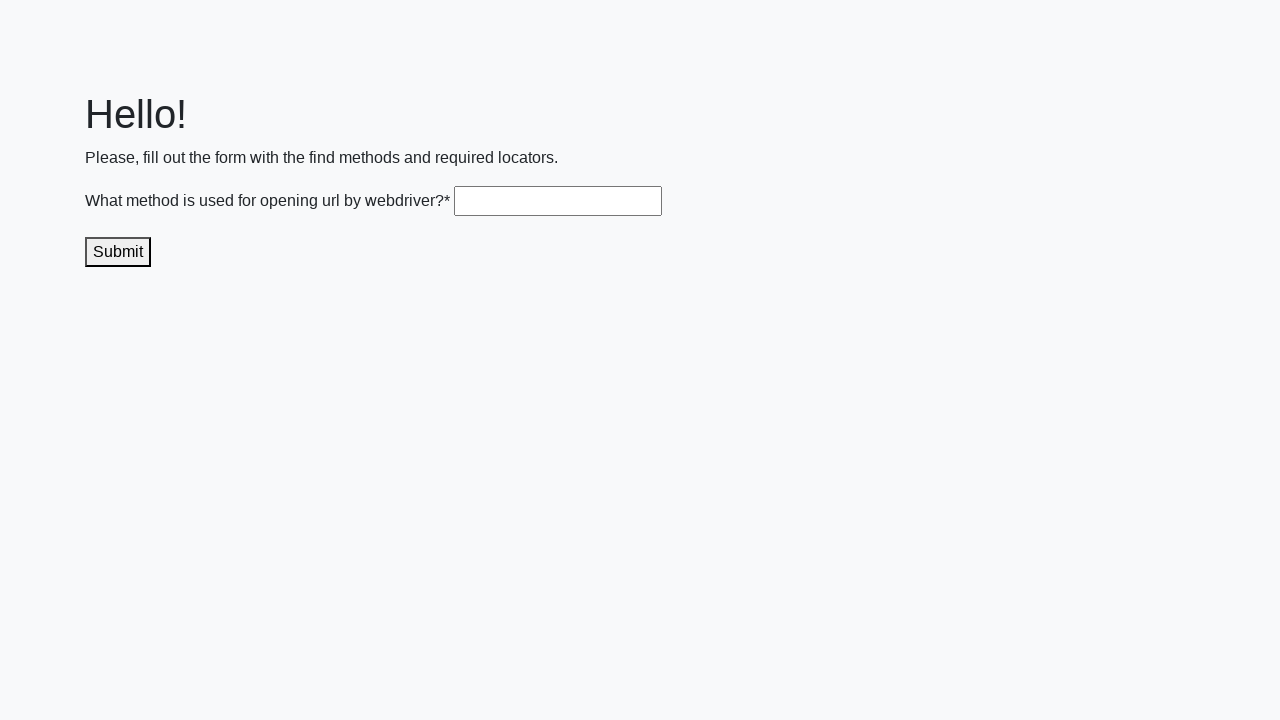

Filled textarea with 'get()' on .textarea
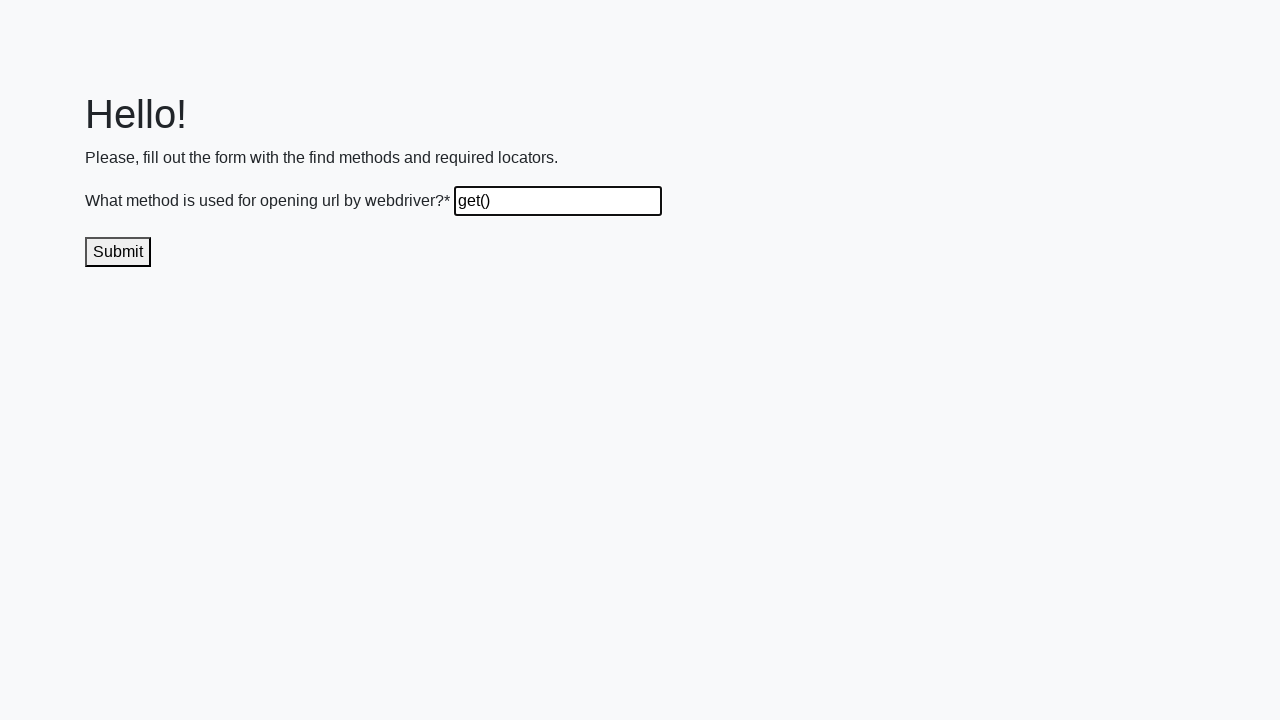

Clicked submit button to submit the form at (118, 252) on .submit-submission
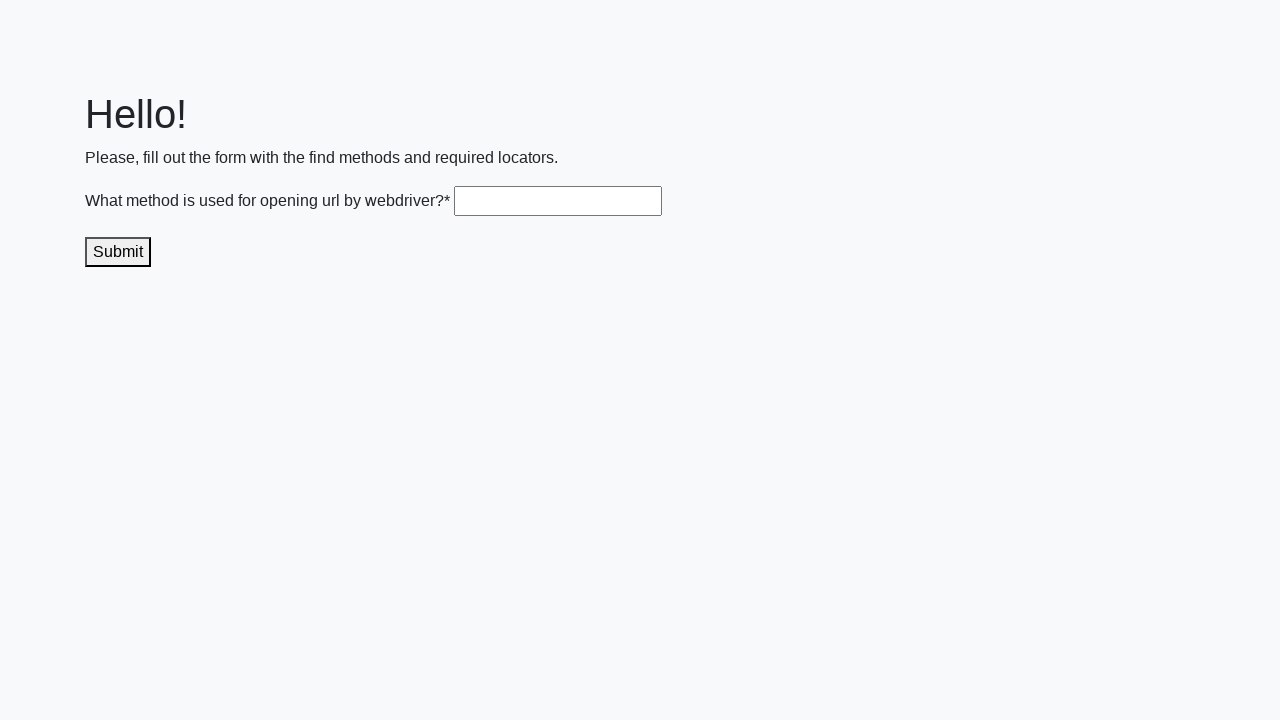

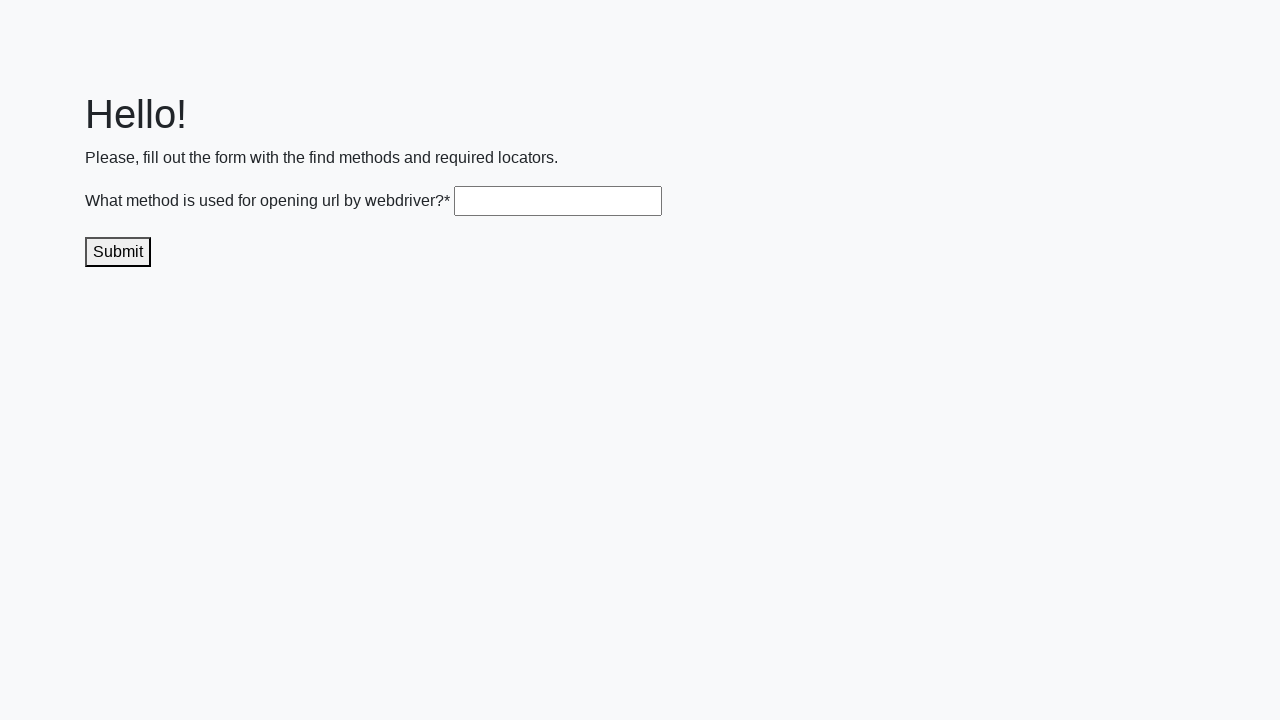